Tests finding an element by name attribute and retrieving its id and value attributes

Starting URL: https://acctabootcamp.github.io/site/examples/locators

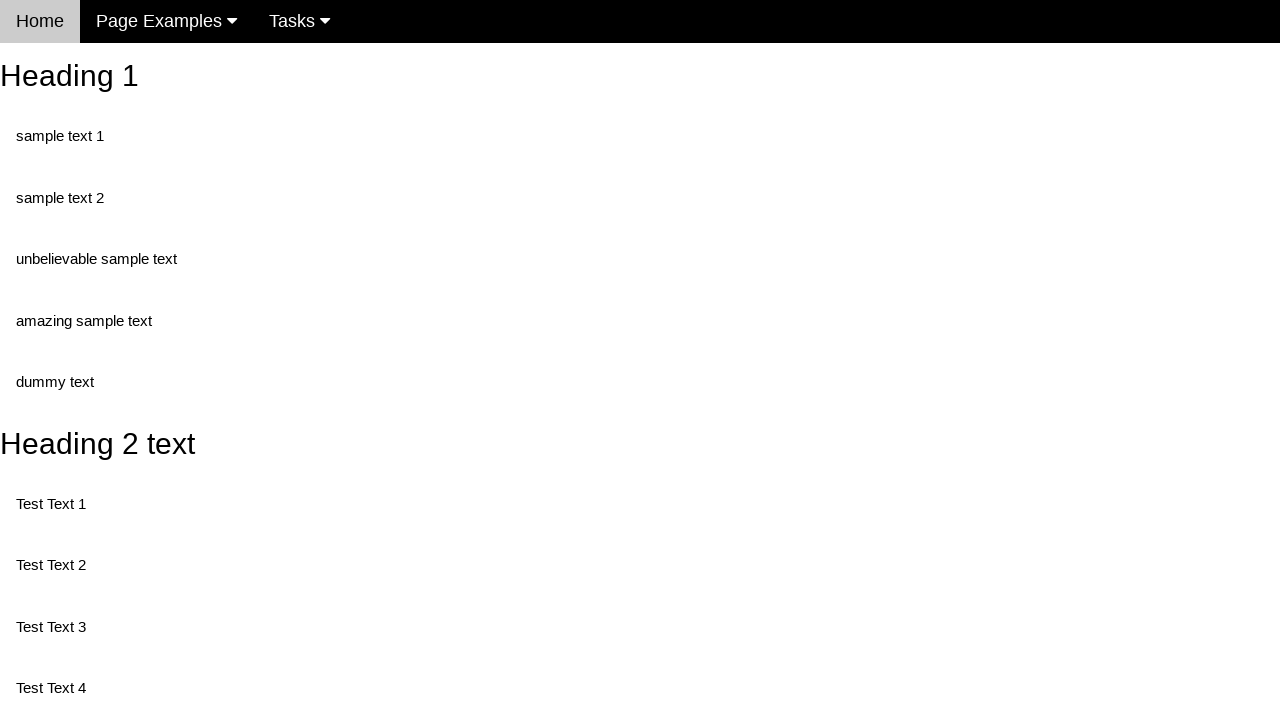

Navigated to locators example page
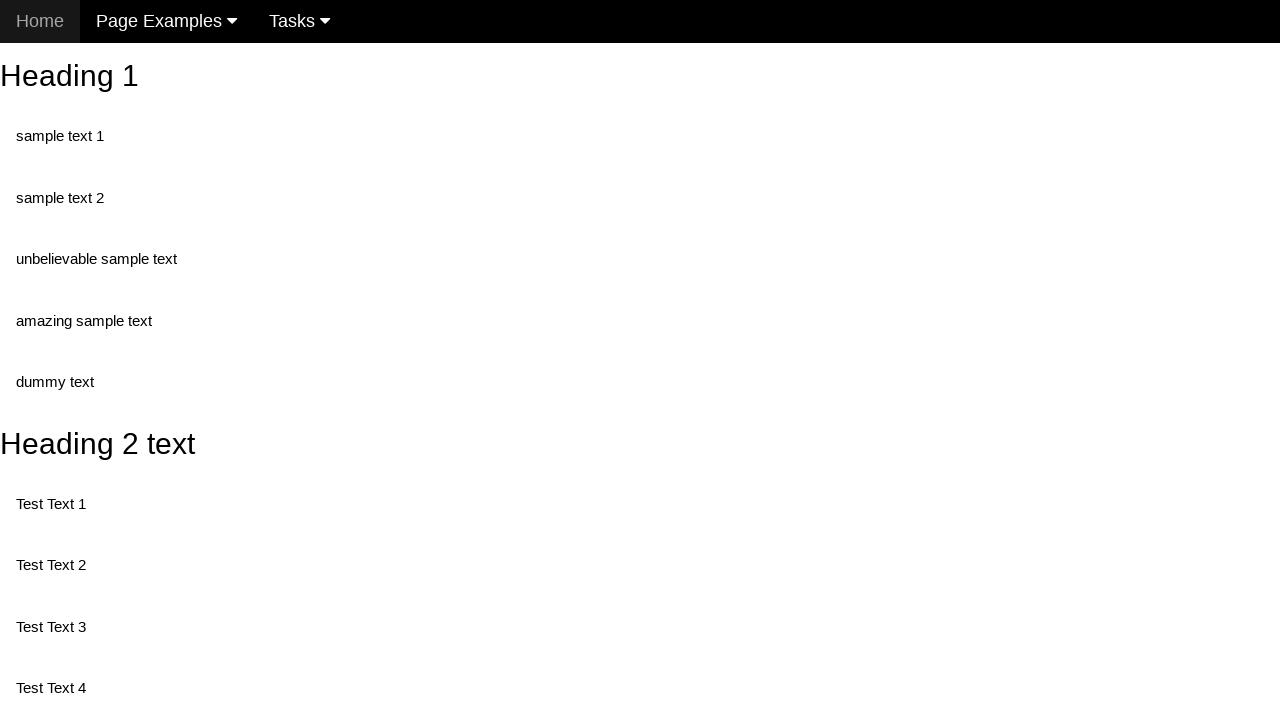

Located element by name attribute 'randomButton1'
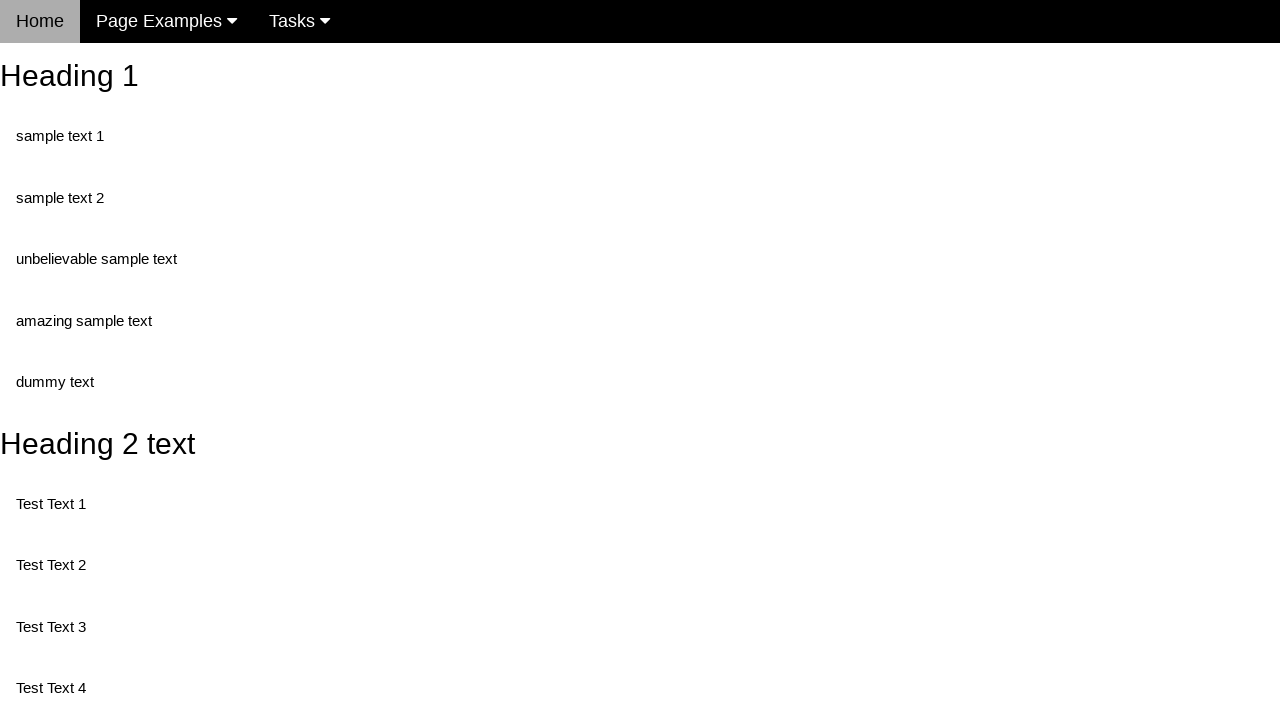

Retrieved id attribute from element
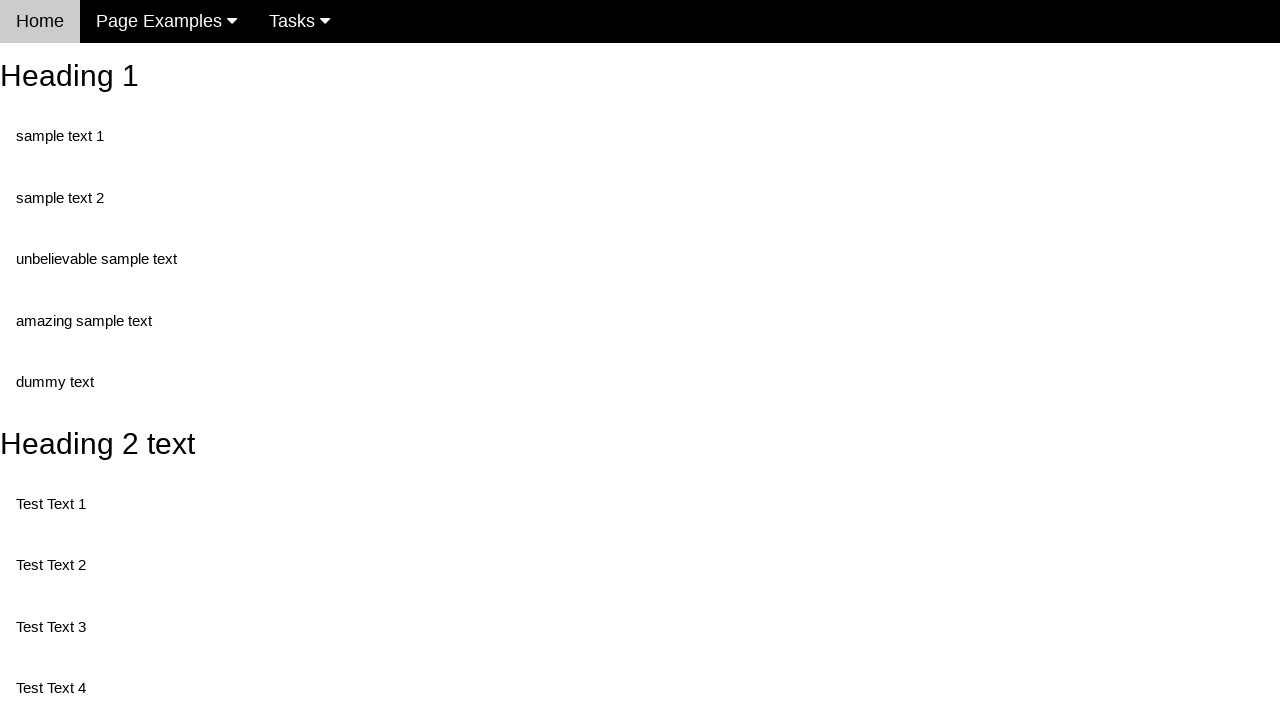

Retrieved value attribute from element
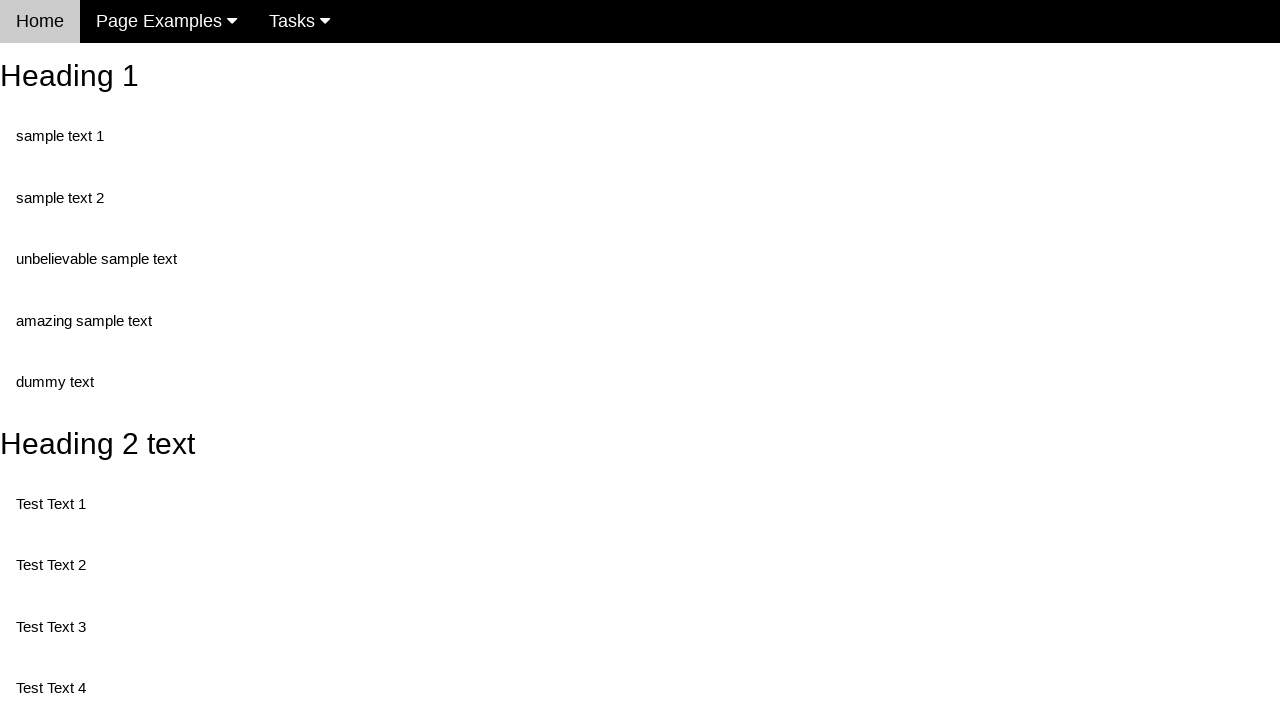

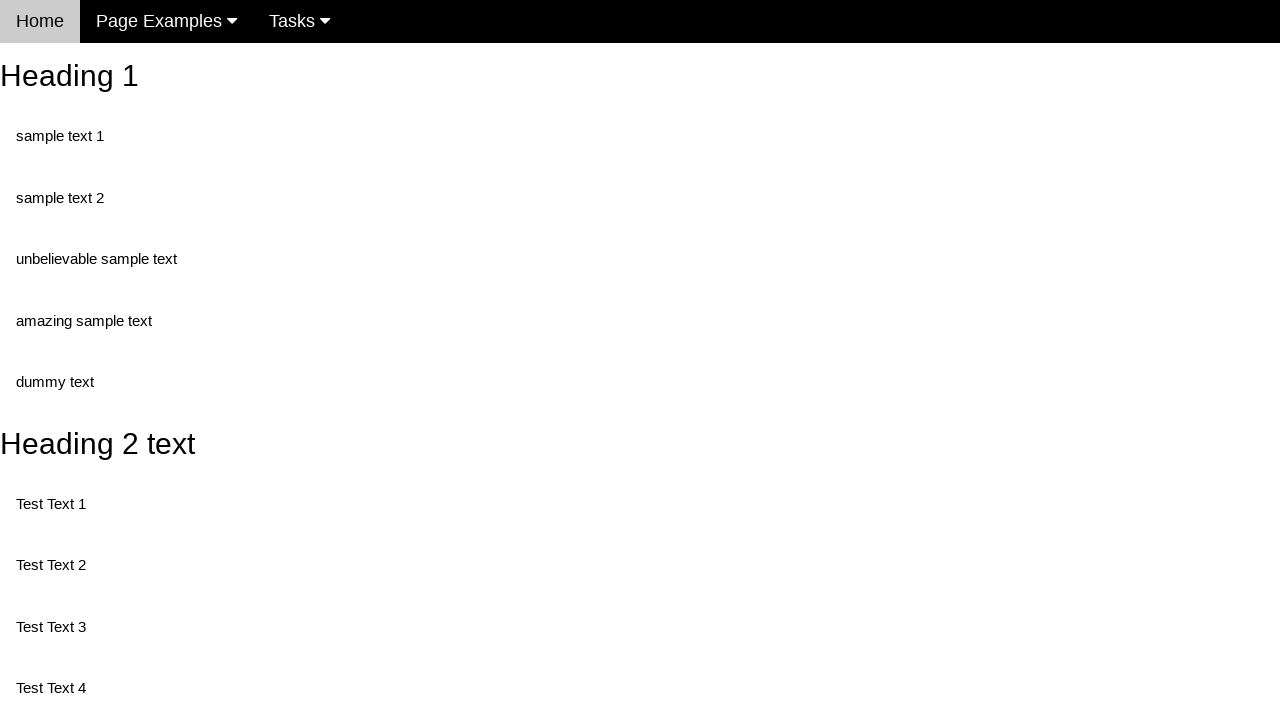